Tests various checkbox interactions on a practice website including clicking basic and ajax checkboxes, selecting labeled checkboxes, interacting with toggle switches, and selecting items from a dropdown list.

Starting URL: https://leafground.com/checkbox.xhtml

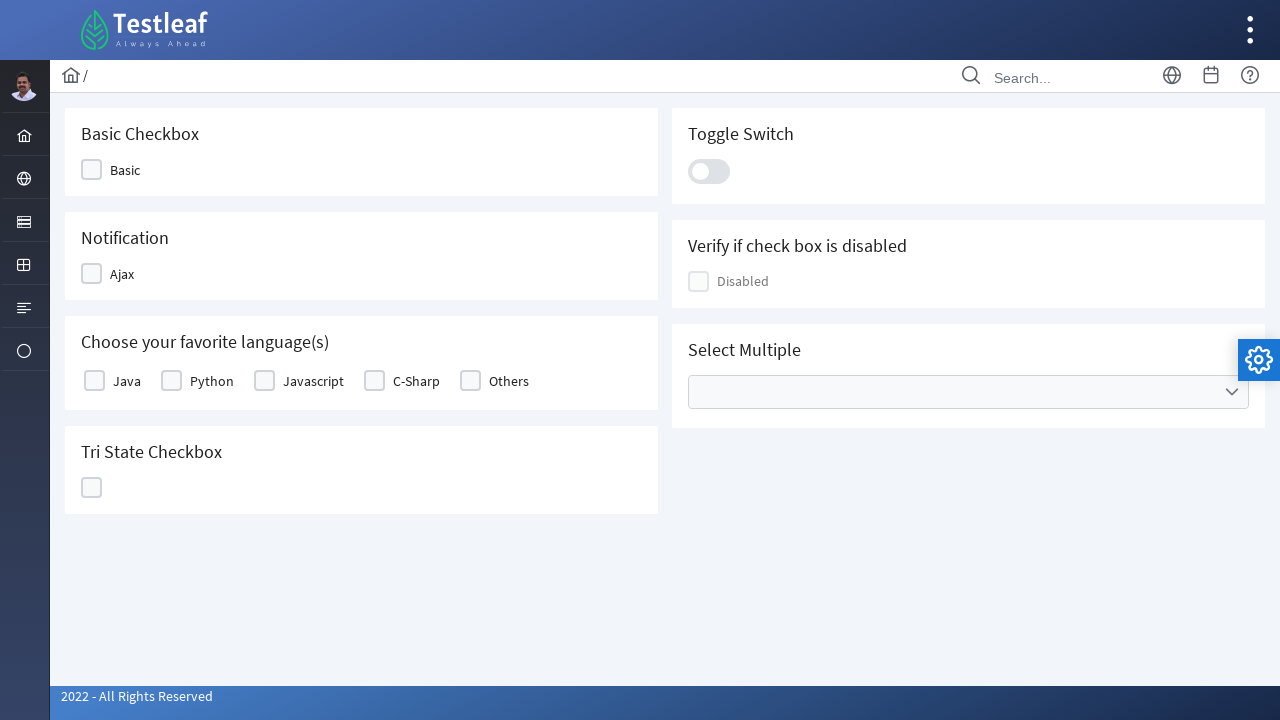

Clicked on 'Basic' checkbox at (125, 170) on xpath=//span[text()='Basic']
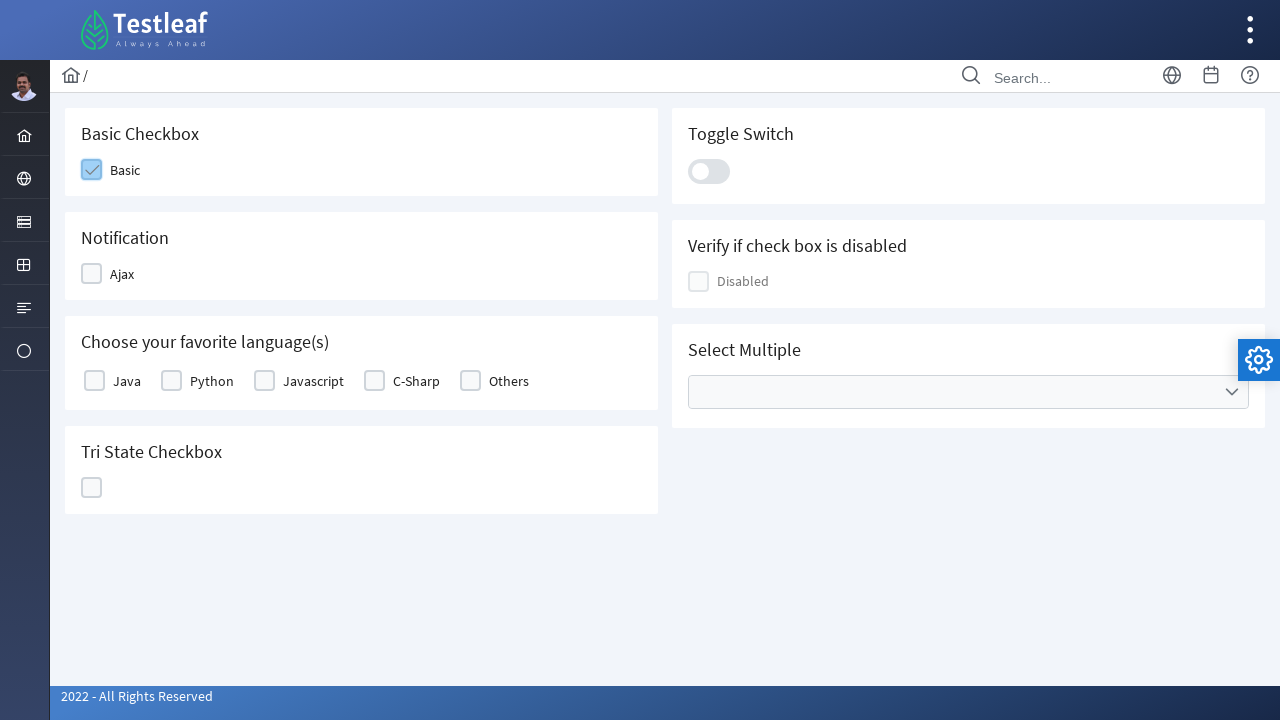

Clicked on 'Ajax' checkbox at (122, 274) on xpath=//span[text()='Ajax']
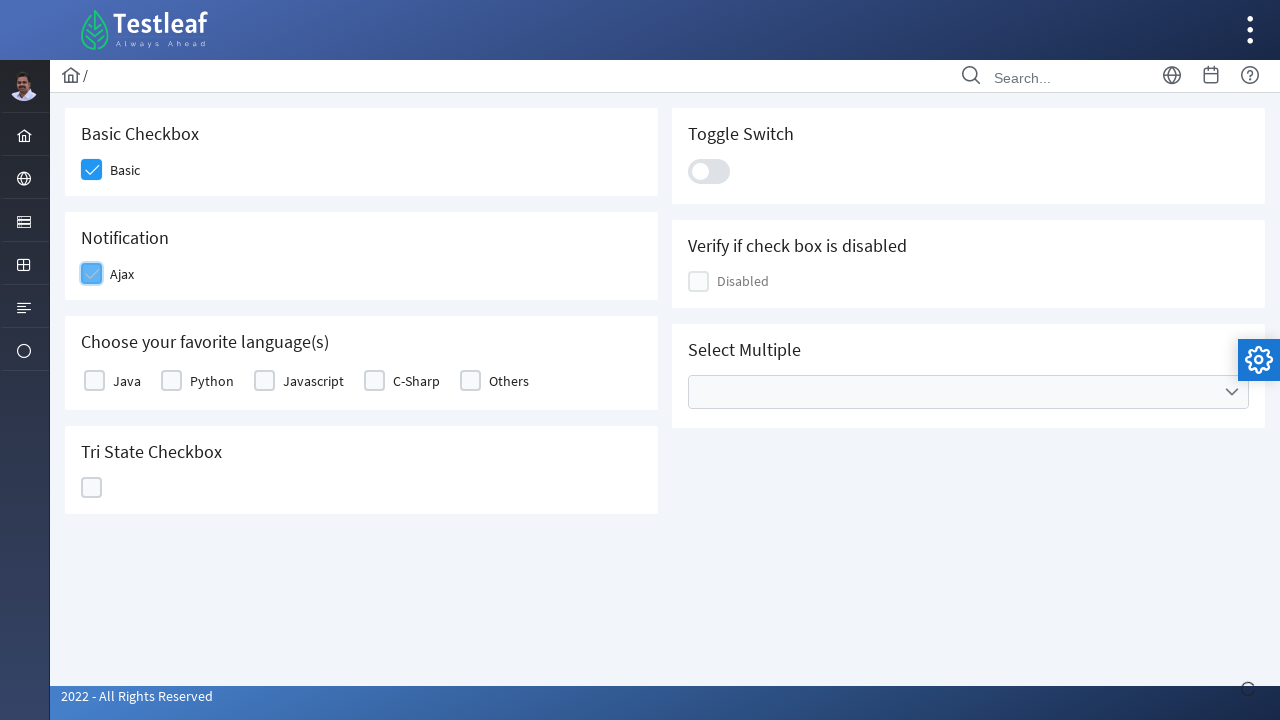

Waited briefly for ajax interaction to complete
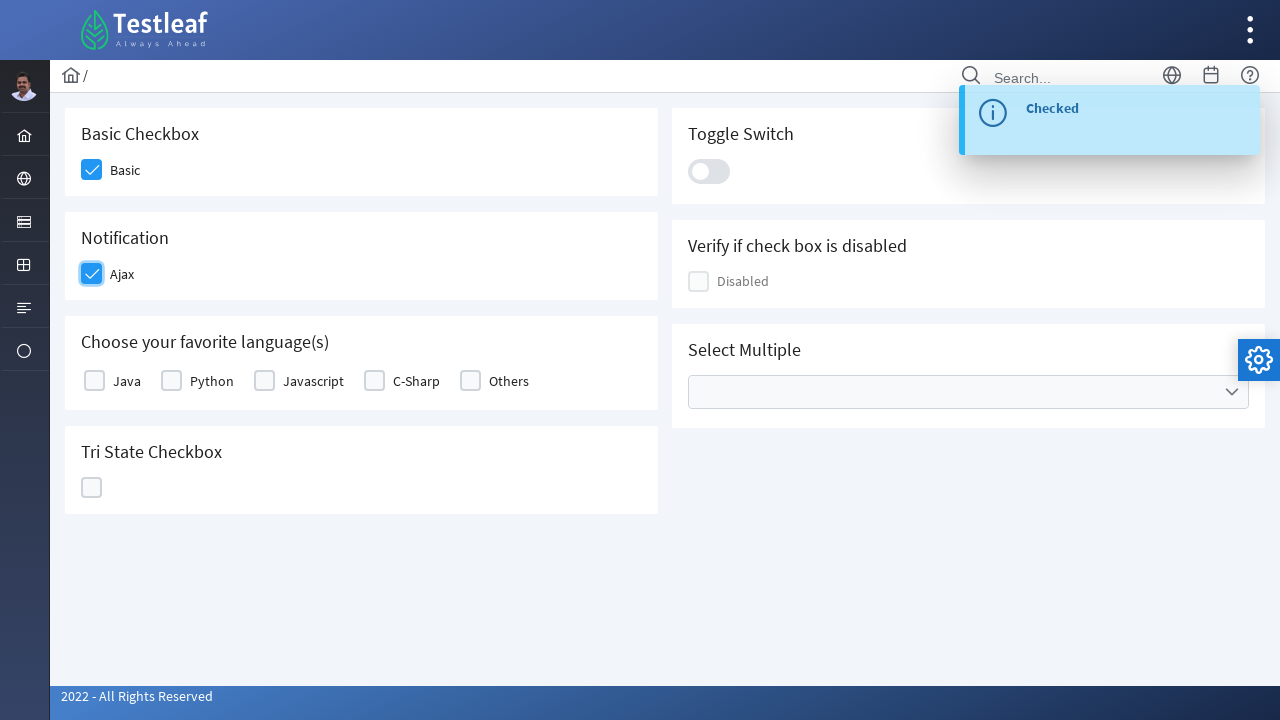

Clicked on 'Java' labeled checkbox at (127, 381) on xpath=//label[text()='Java']
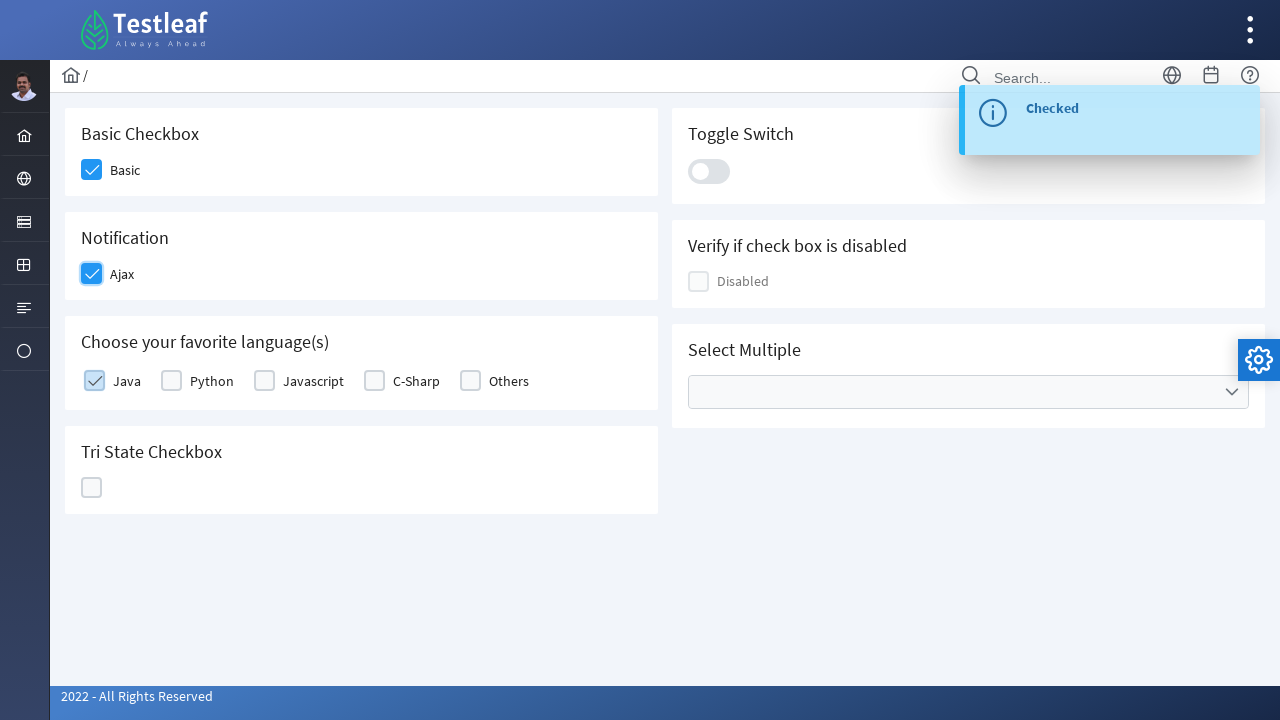

Clicked on 'Javascript' labeled checkbox at (314, 381) on xpath=//label[text()='Javascript']
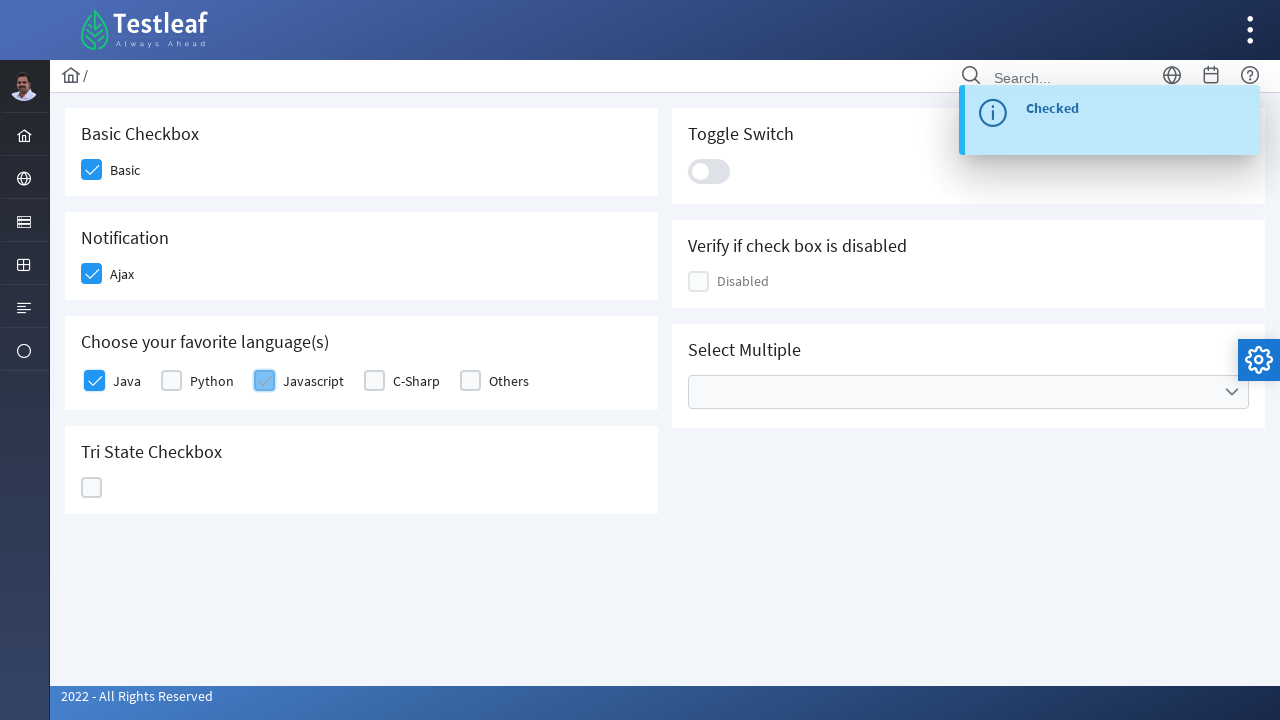

Clicked on tri-state checkbox at (92, 488) on xpath=//*[@id='j_idt87:ajaxTriState']/div[2]
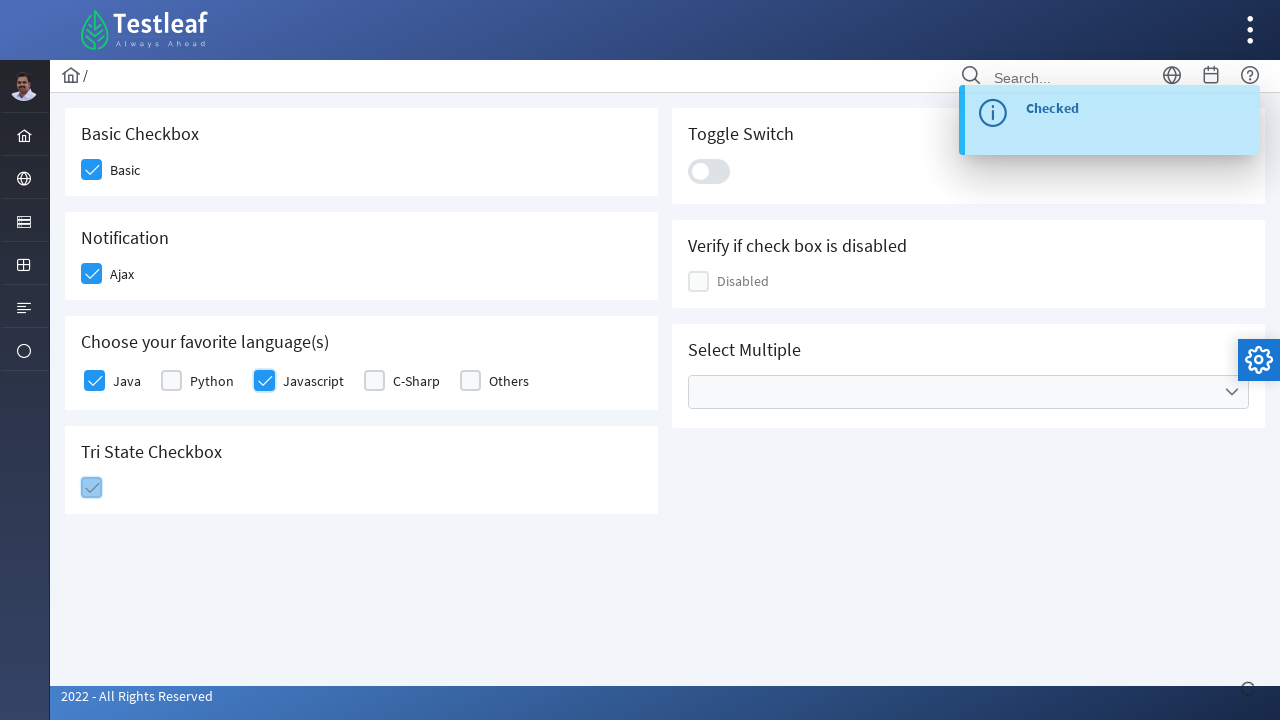

Clicked on toggle switch at (709, 171) on xpath=//div[@class='ui-toggleswitch-slider']
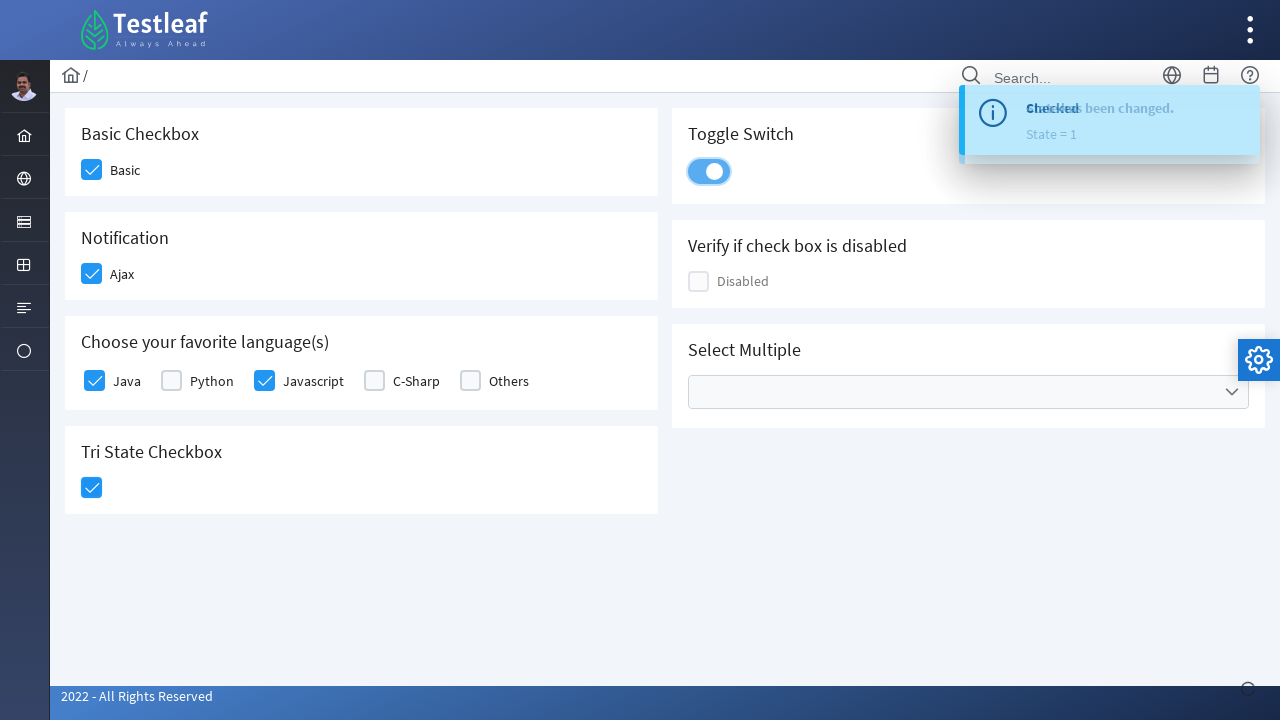

Clicked to open dropdown/multiselect list at (1232, 392) on xpath=//span[@class='ui-icon ui-icon-triangle-1-s']
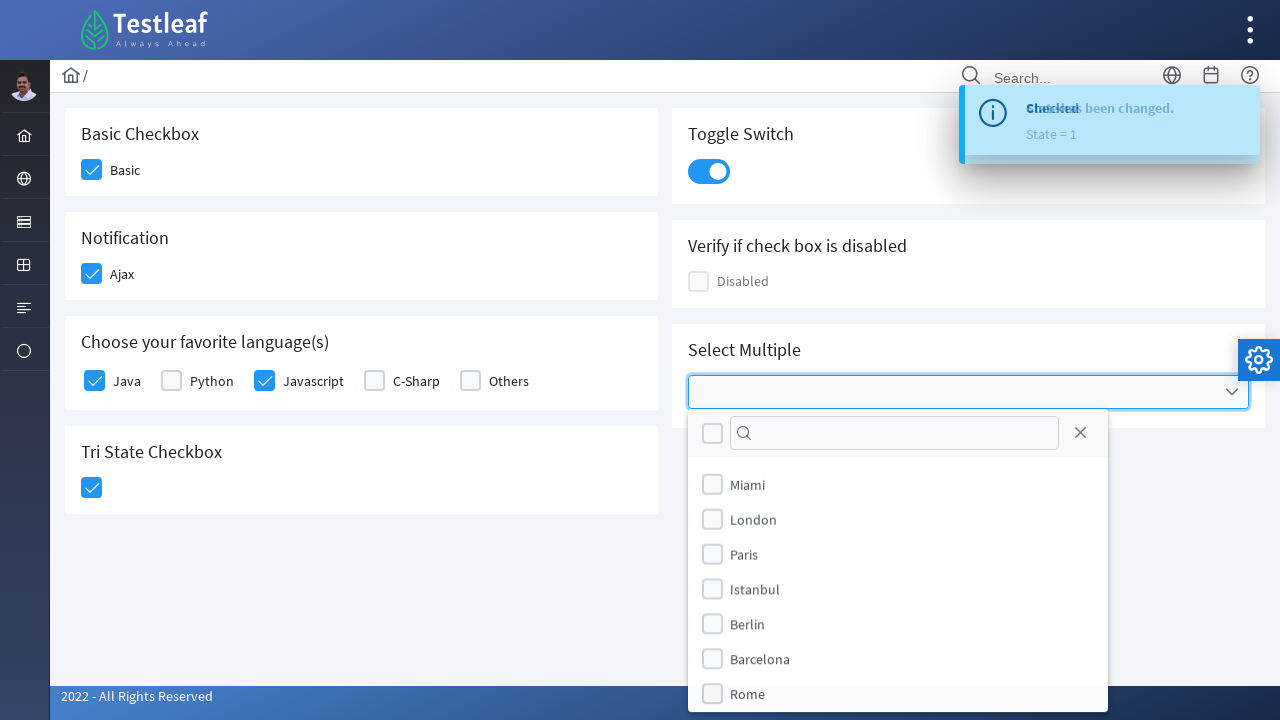

Selected 'Paris' from the dropdown list at (898, 554) on xpath=//li[@data-item-value='Paris']
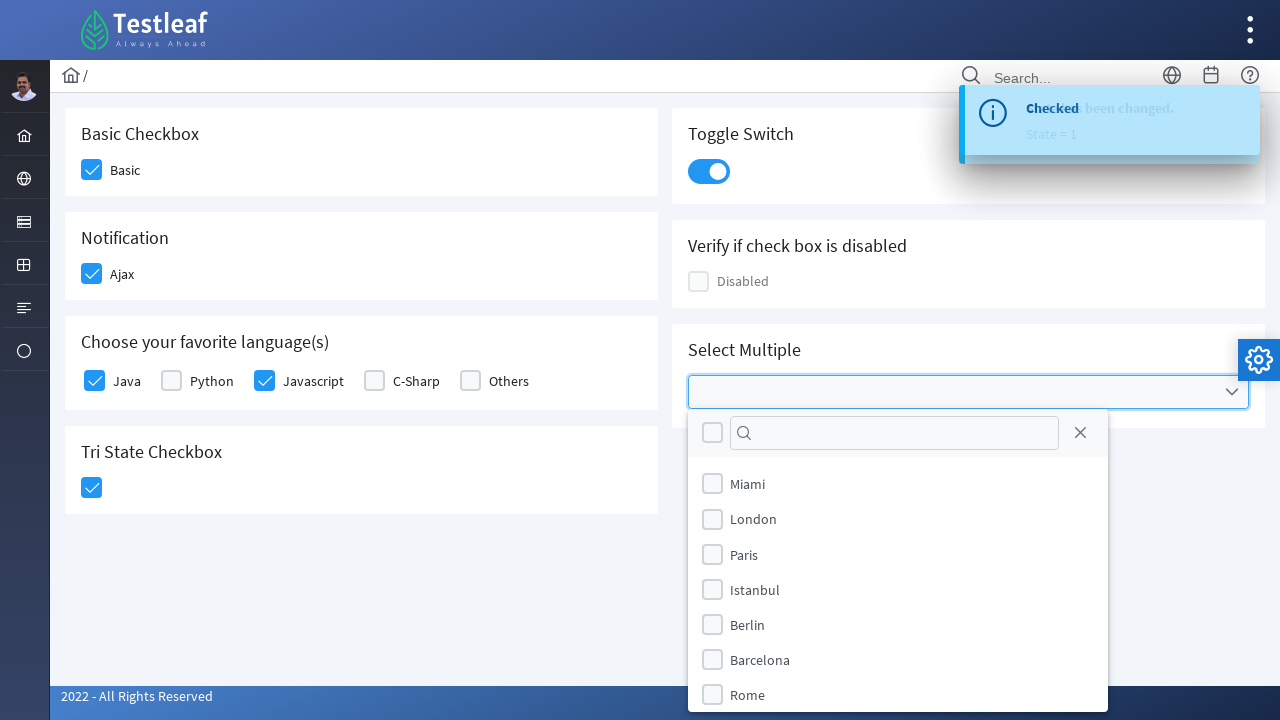

Selected 'Rome' from the dropdown list at (898, 694) on xpath=//li[@data-item-value='Rome']
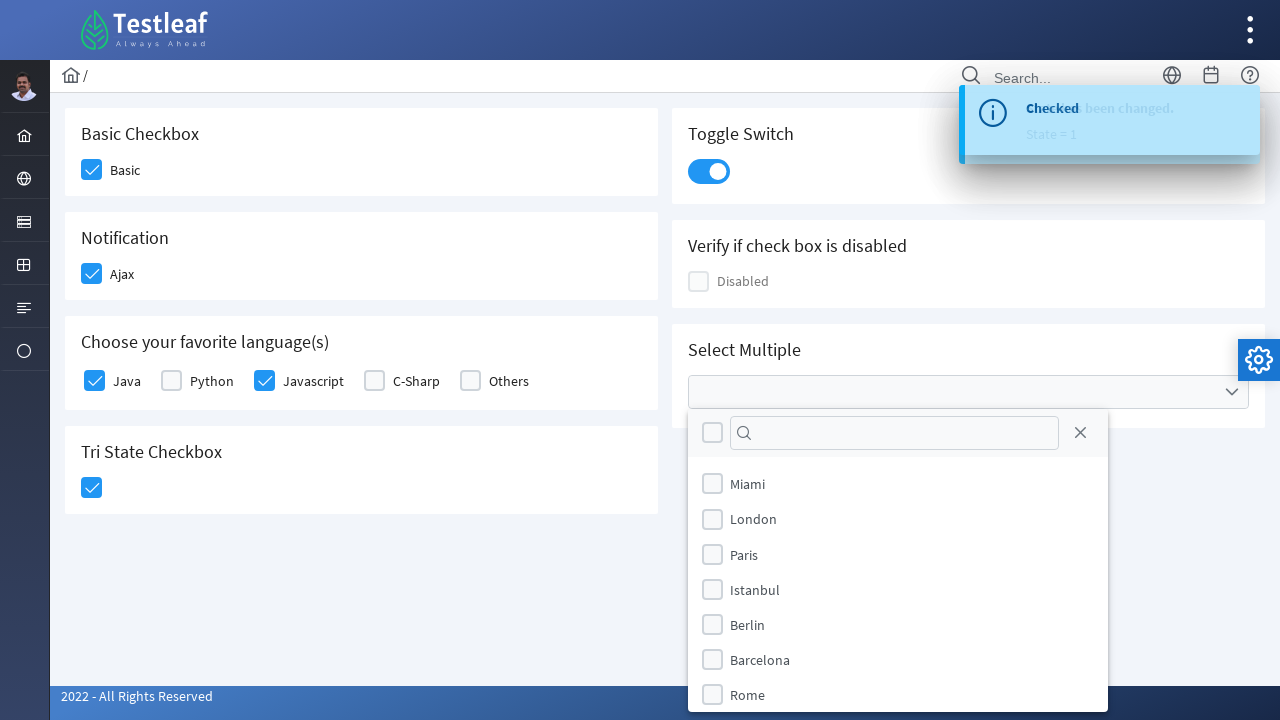

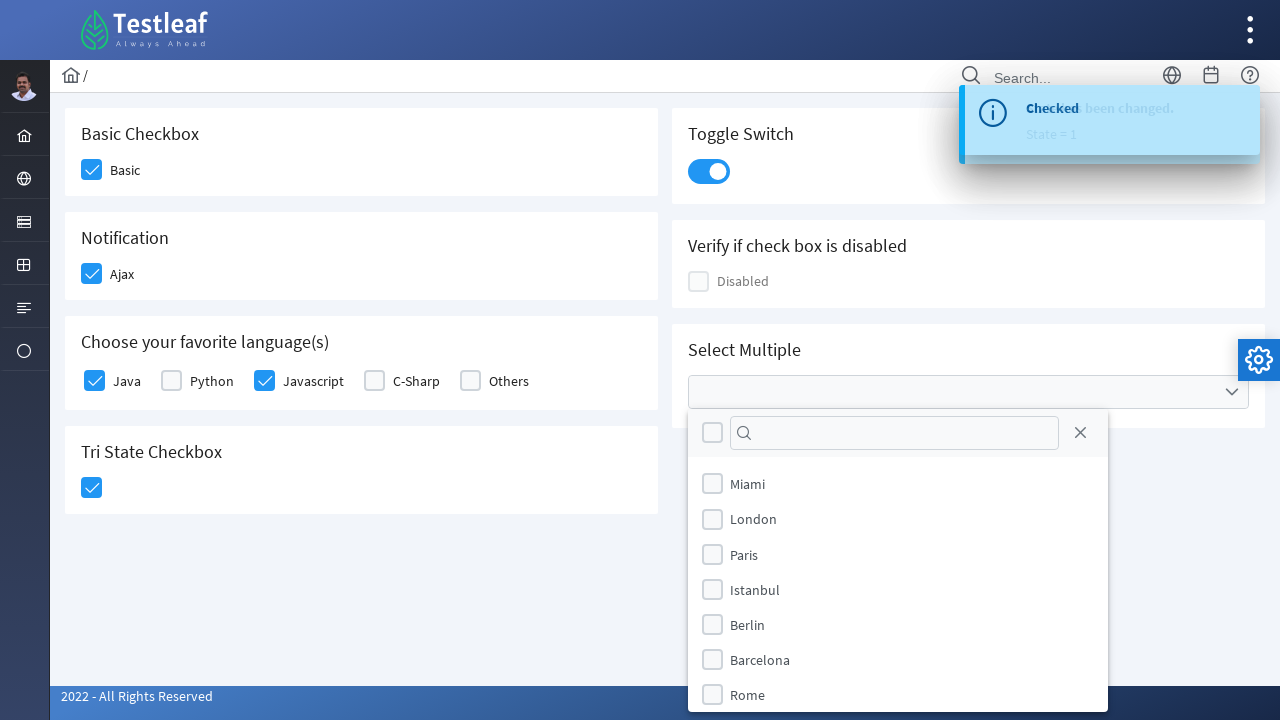